Tests alert handling by clicking a confirm button and dismissing the alert dialog

Starting URL: https://demoqa.com/alerts

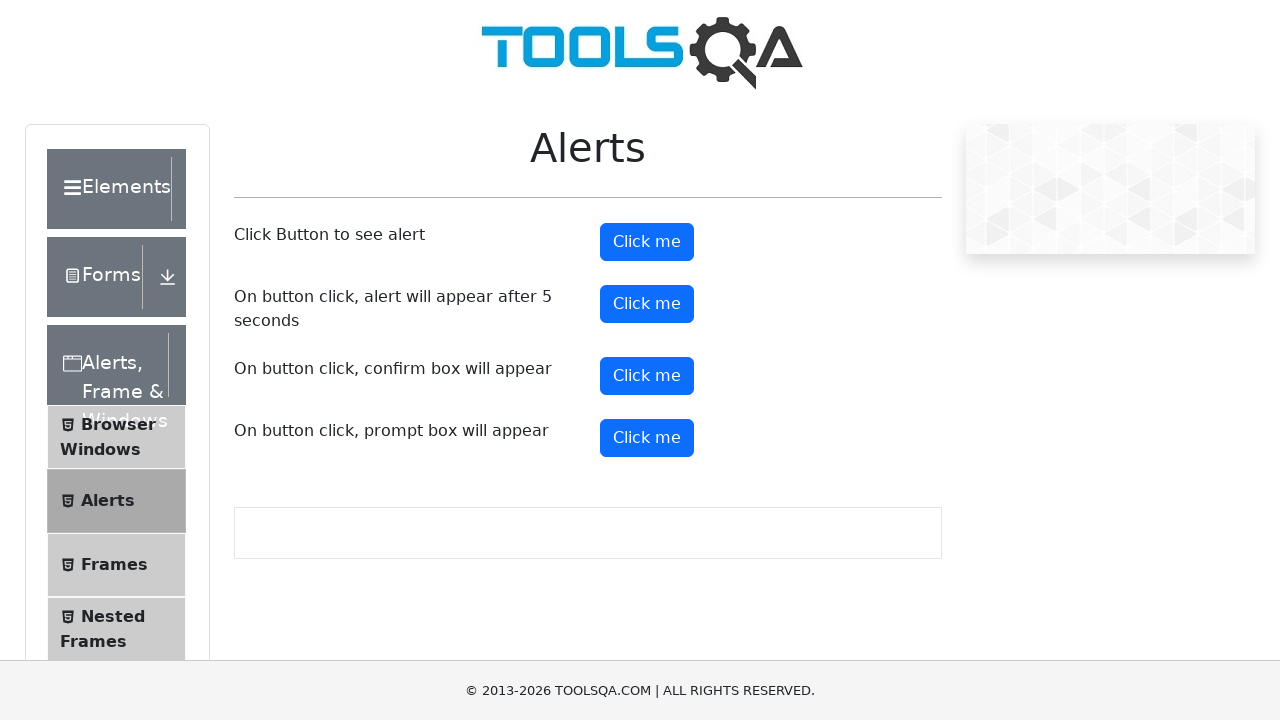

Set up dialog handler to dismiss confirm alerts
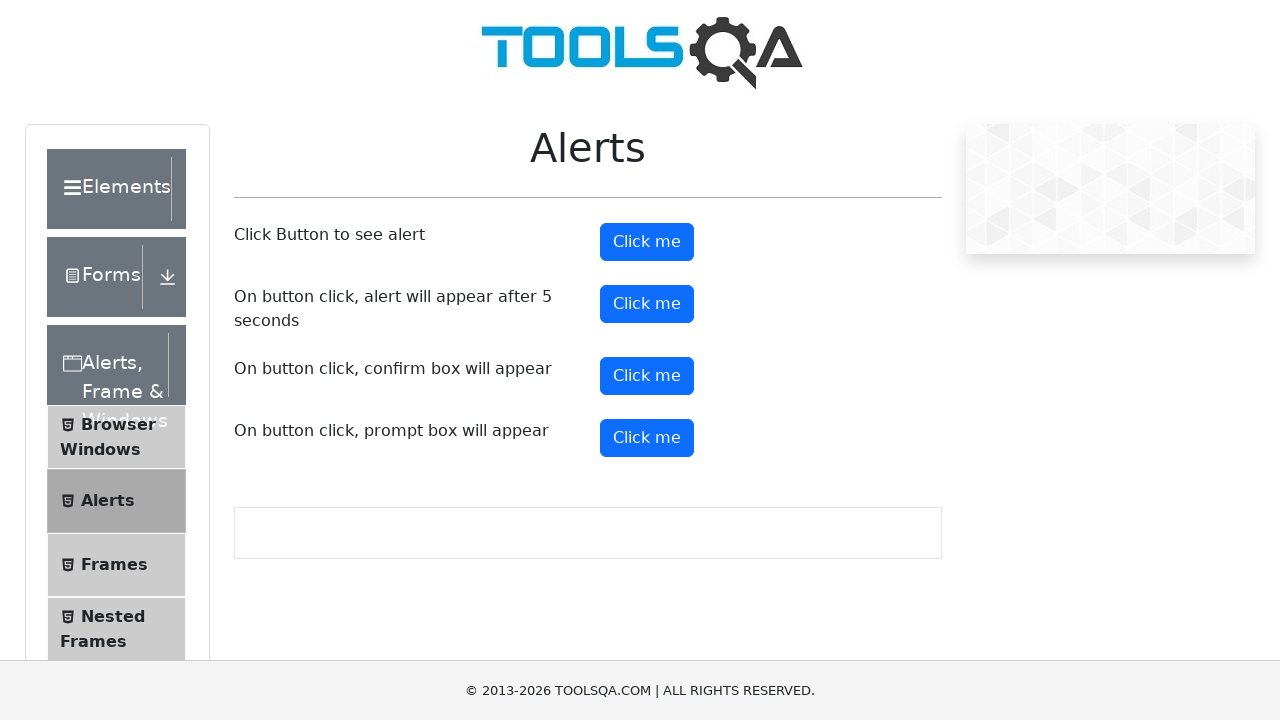

Clicked the confirm button at (647, 376) on #confirmButton
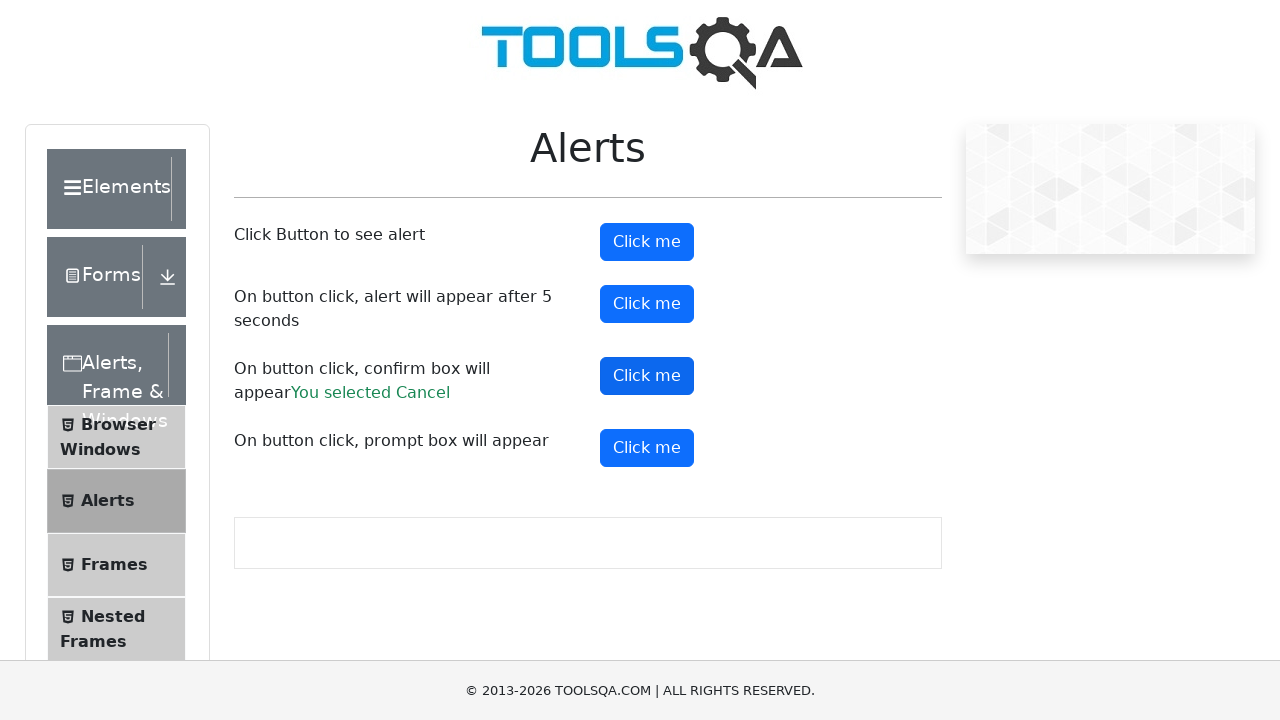

Confirm result element appeared on the page
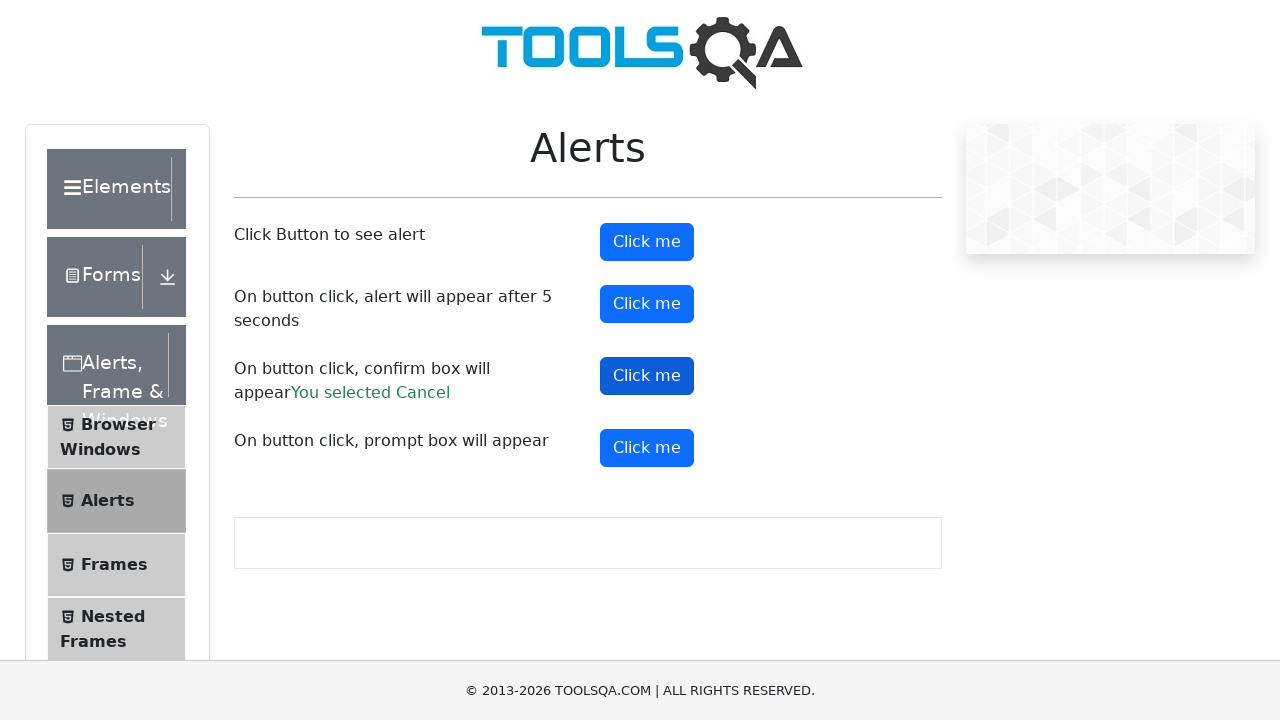

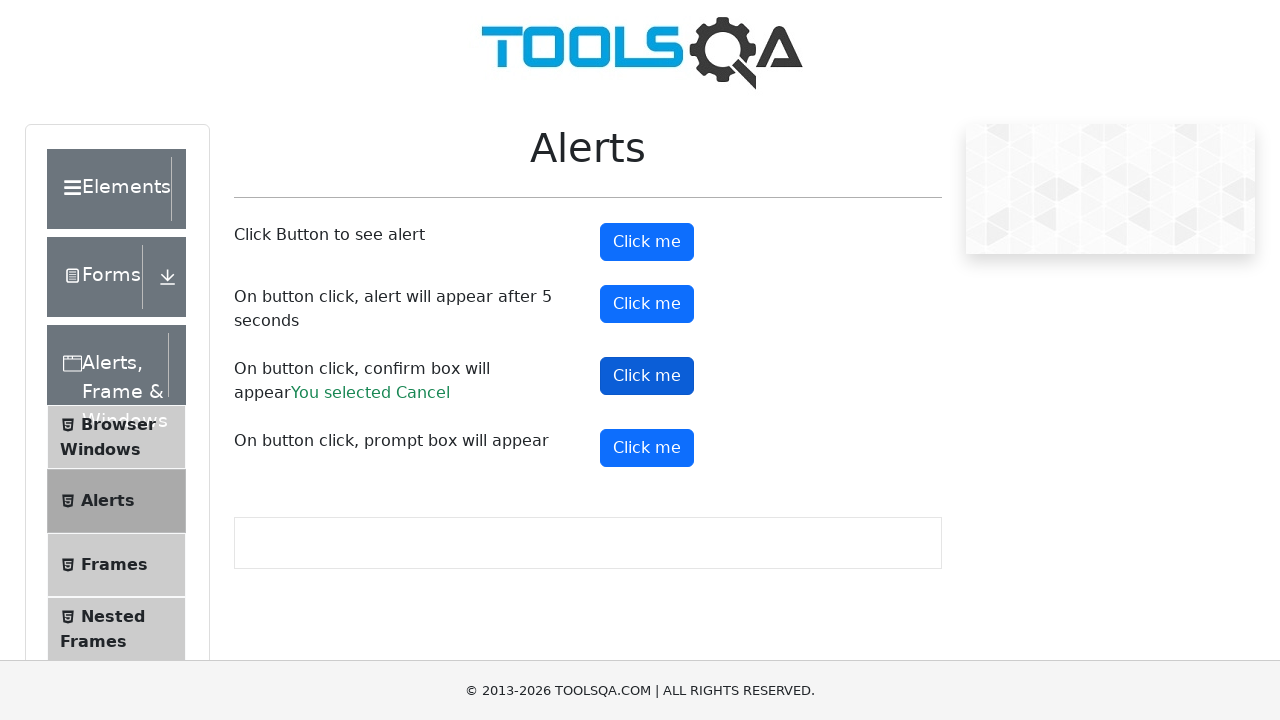